Navigates to YouTube homepage and verifies the page title equals "YouTube"

Starting URL: https://www.youtube.com/

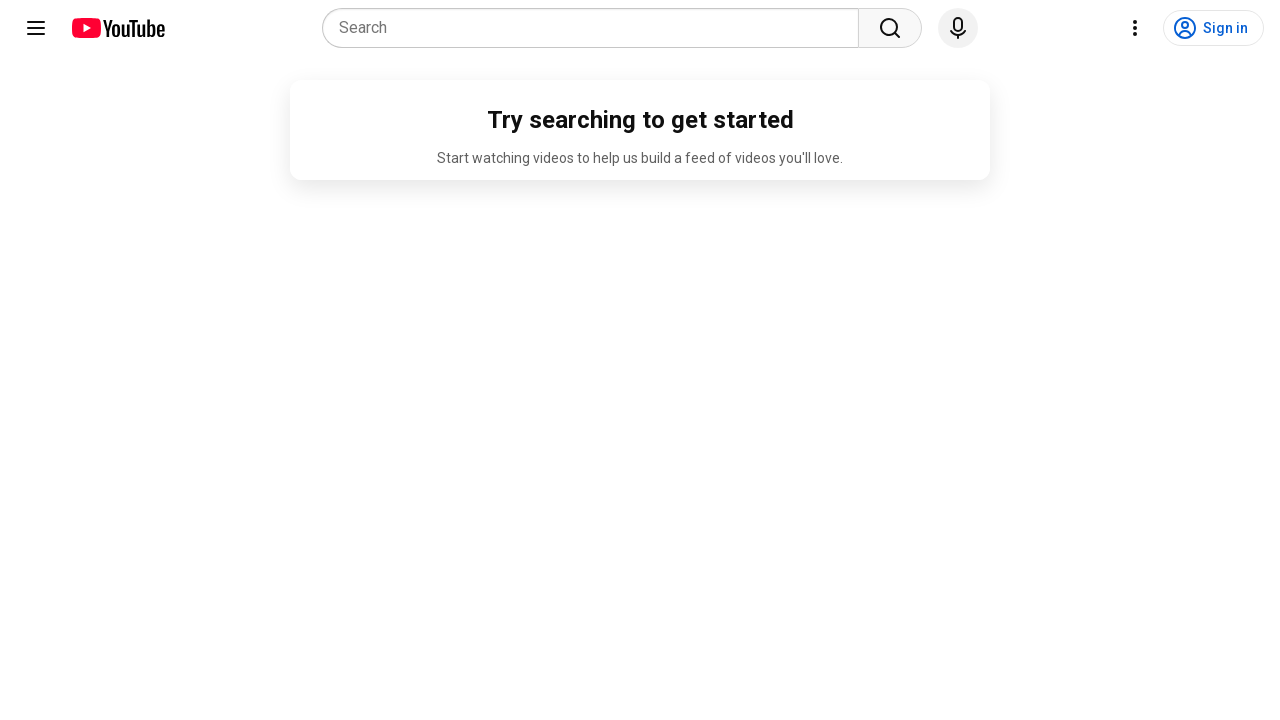

Navigated to YouTube homepage
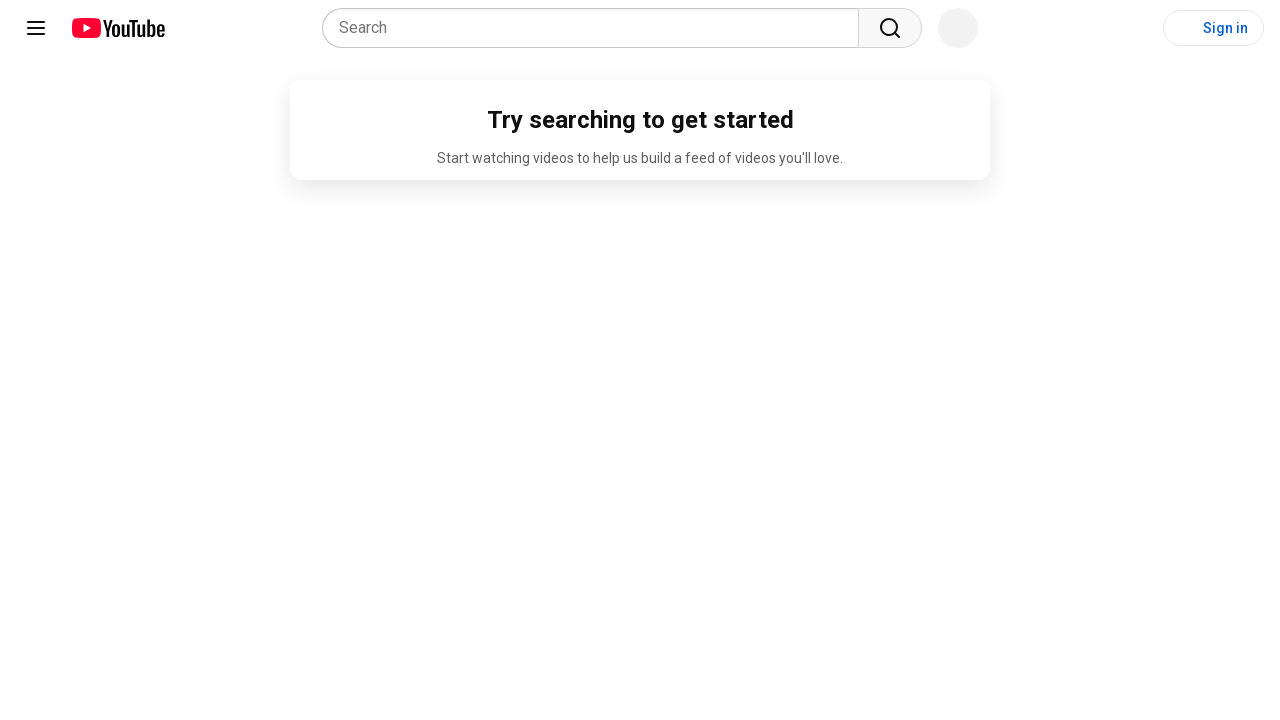

Retrieved page title
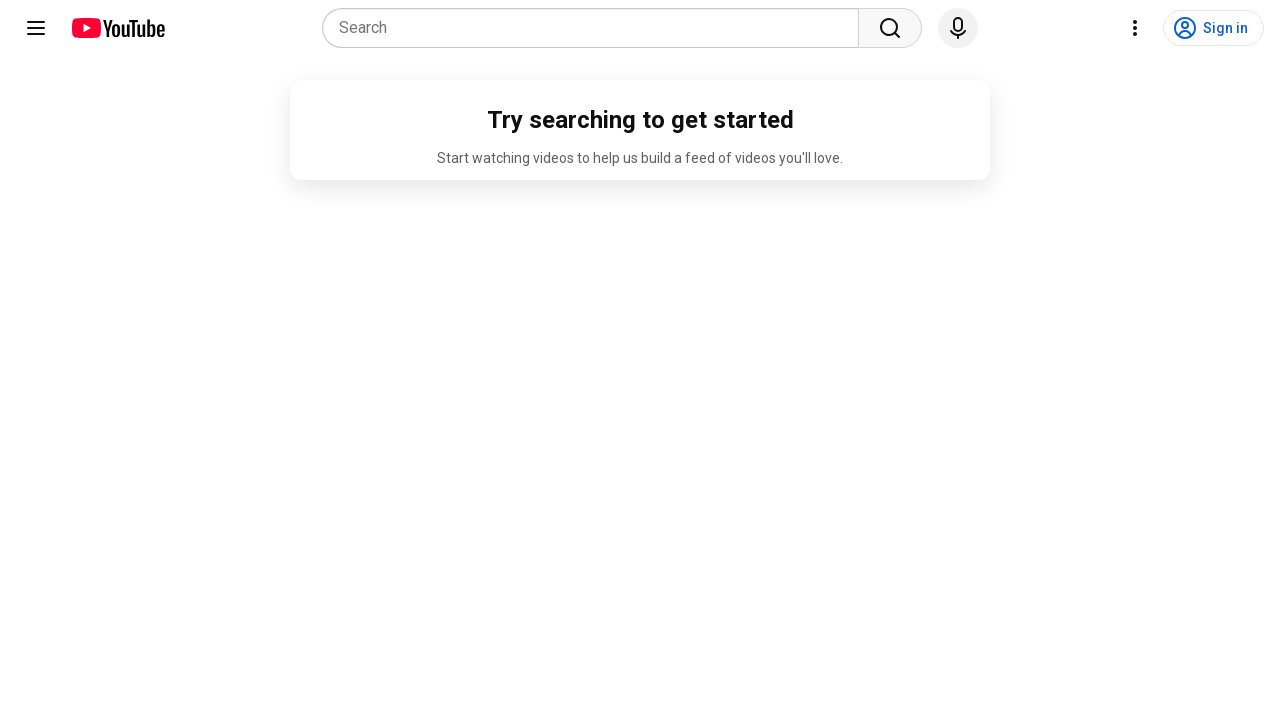

Verified page title equals 'YouTube'
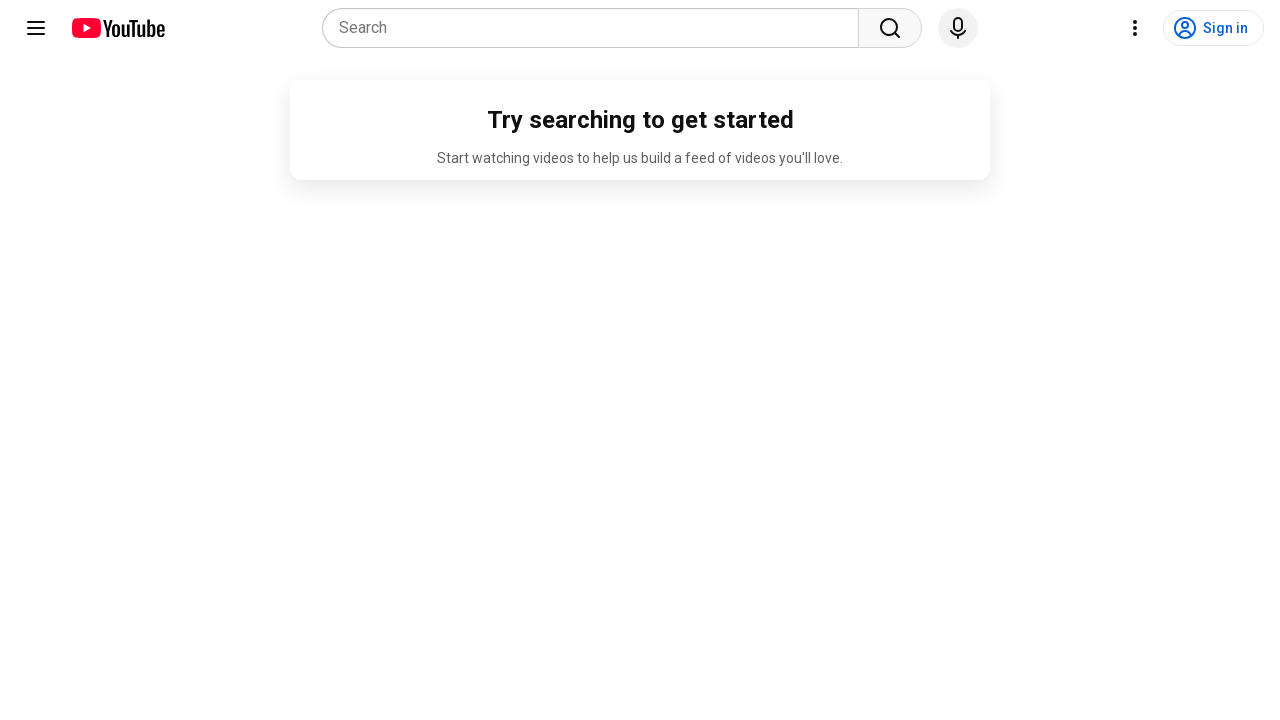

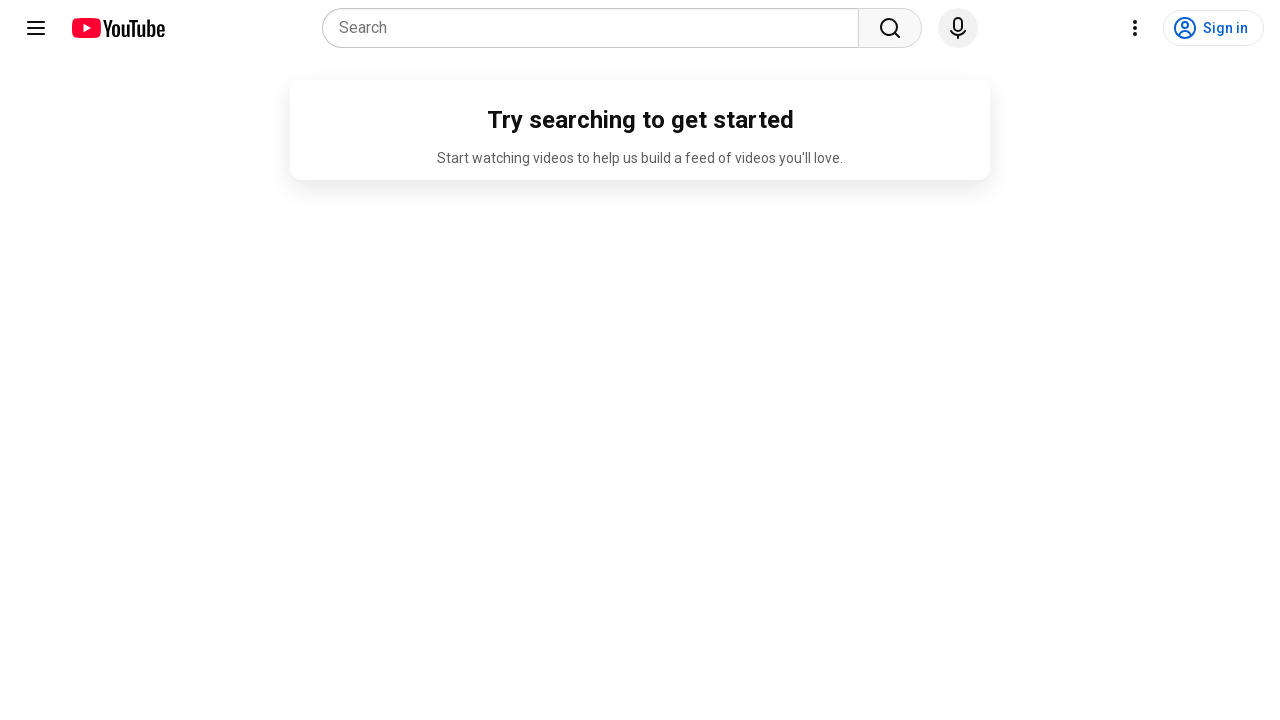